Tests browser alert/prompt handling by clicking a button that triggers a prompt alert, entering text into the prompt, accepting it, and verifying the result

Starting URL: https://training-support.net/webelements/alerts

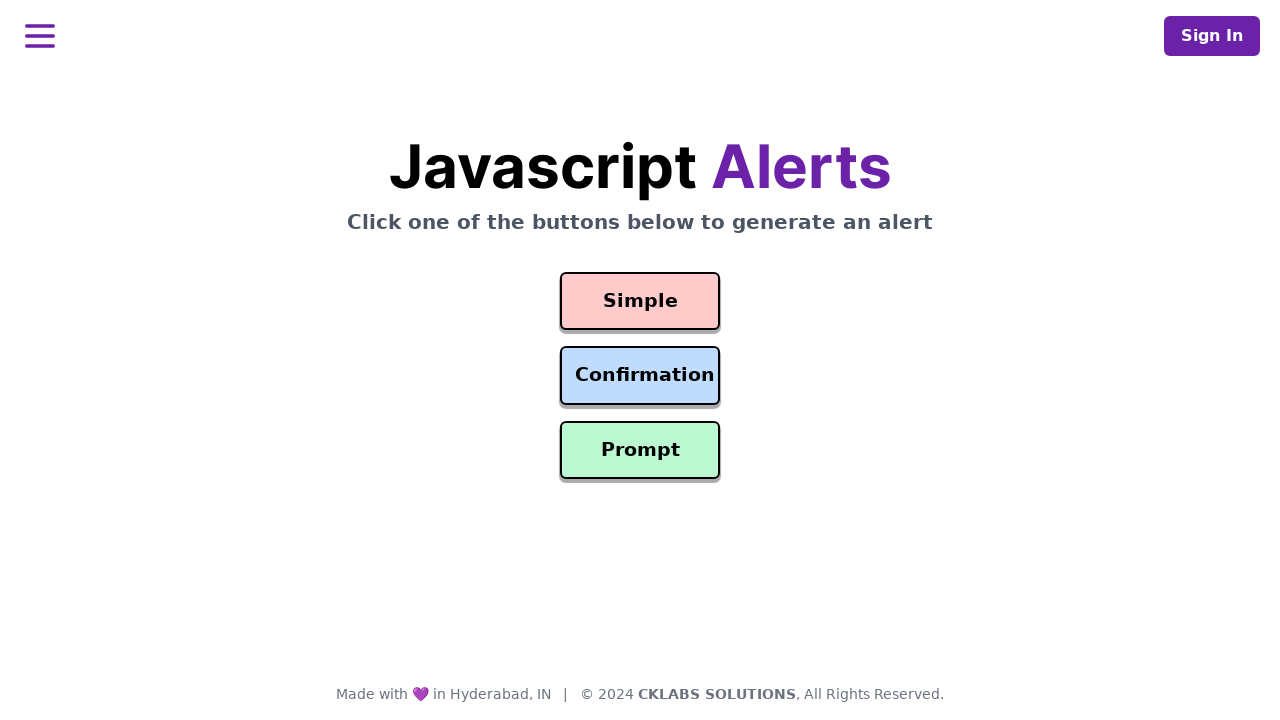

Clicked the prompt button to trigger the alert at (640, 450) on #prompt
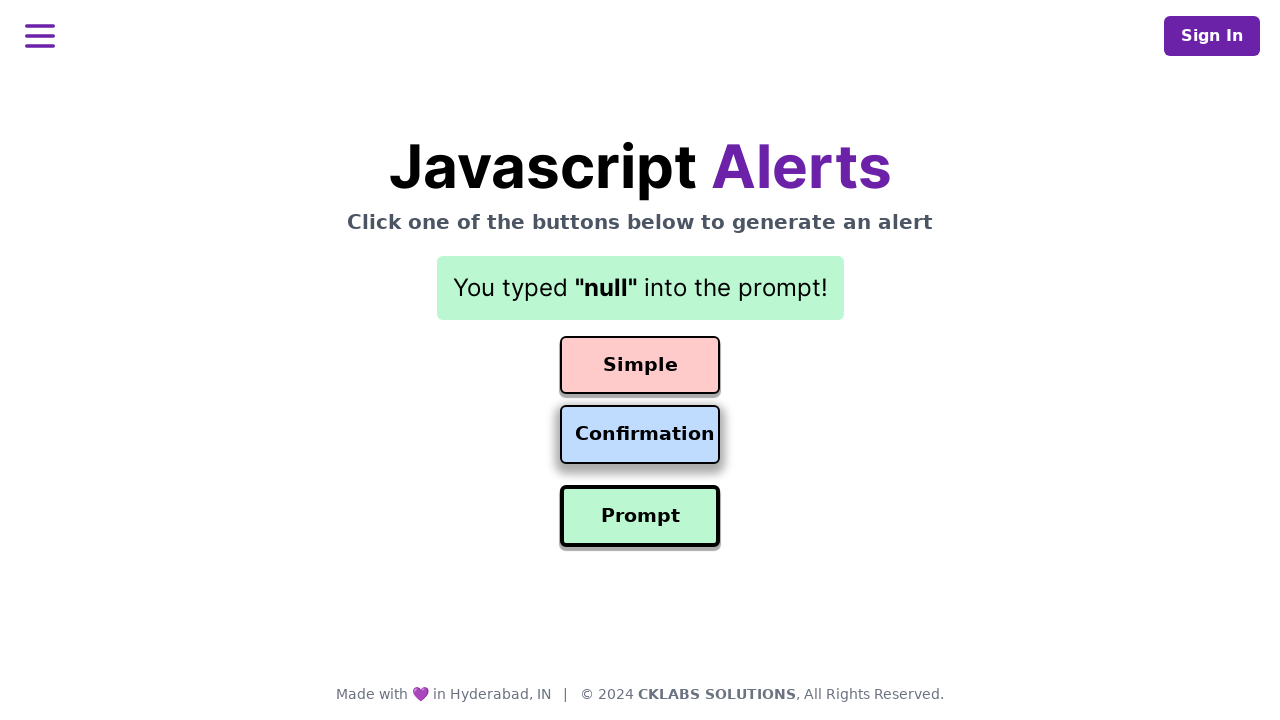

Set up dialog handler to accept prompt with text 'Selenium Testing'
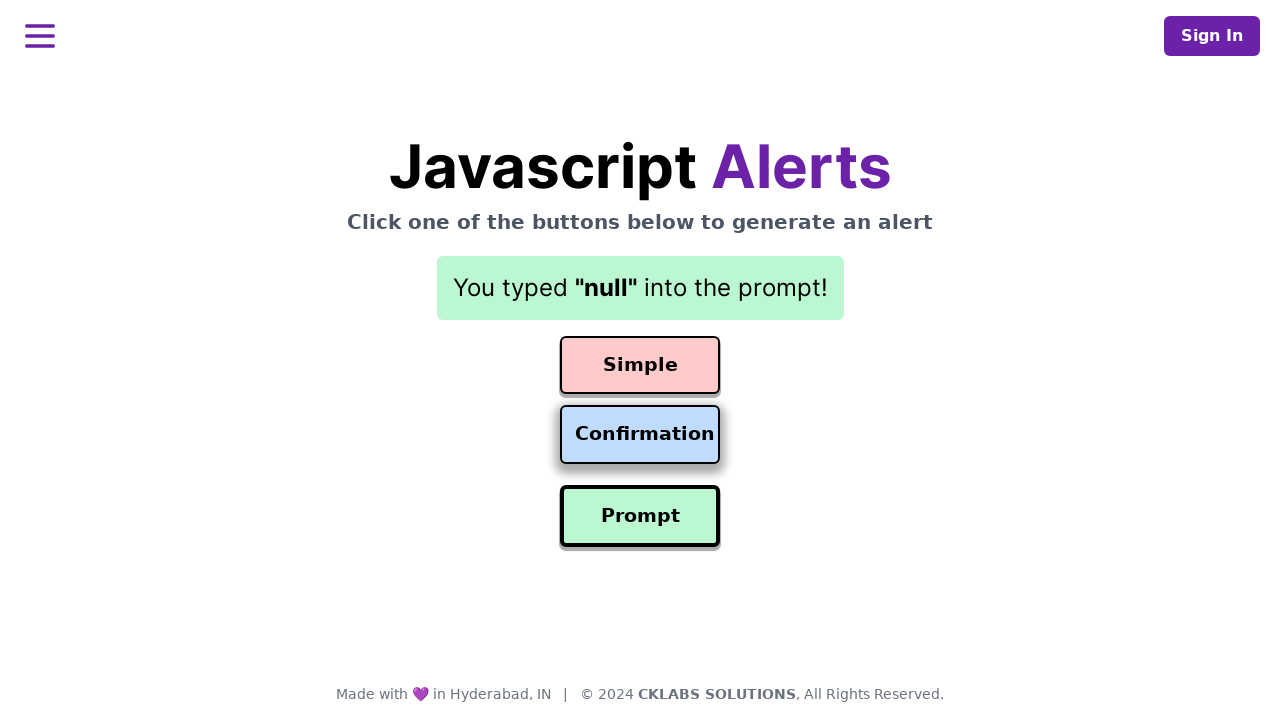

Clicked the prompt button again to trigger the dialog at (640, 516) on #prompt
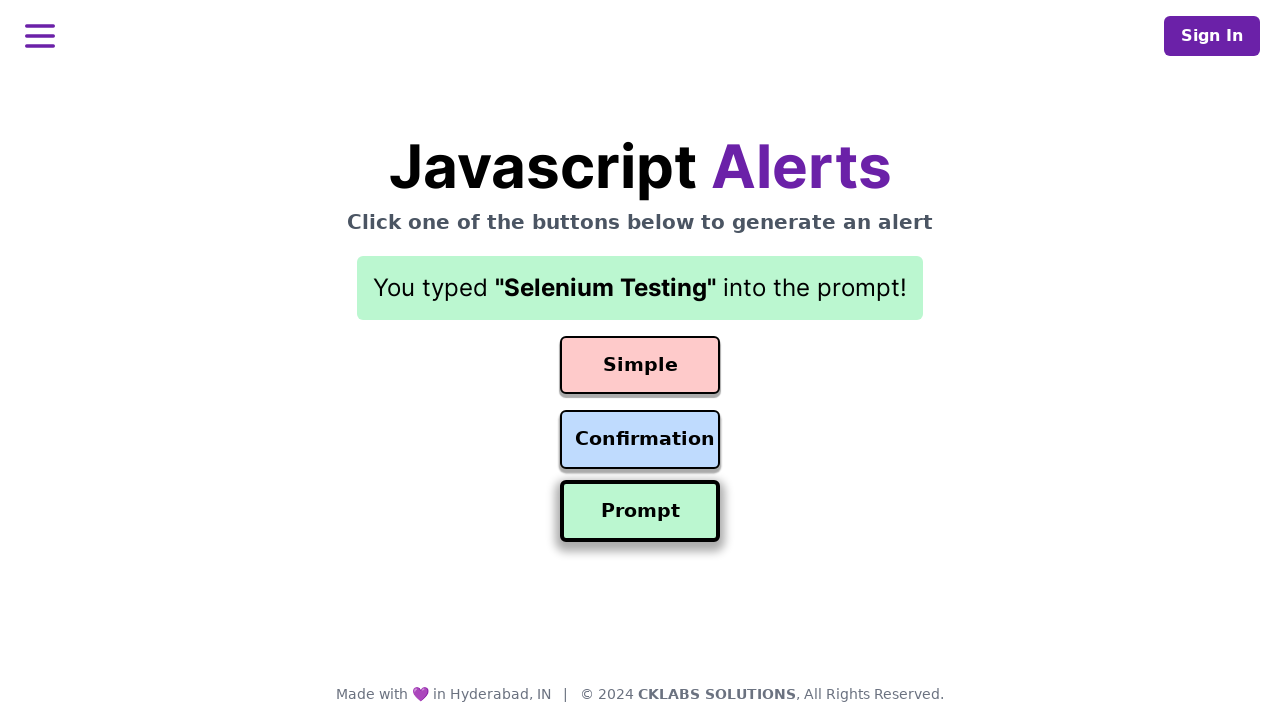

Waited for result element to be updated after accepting prompt
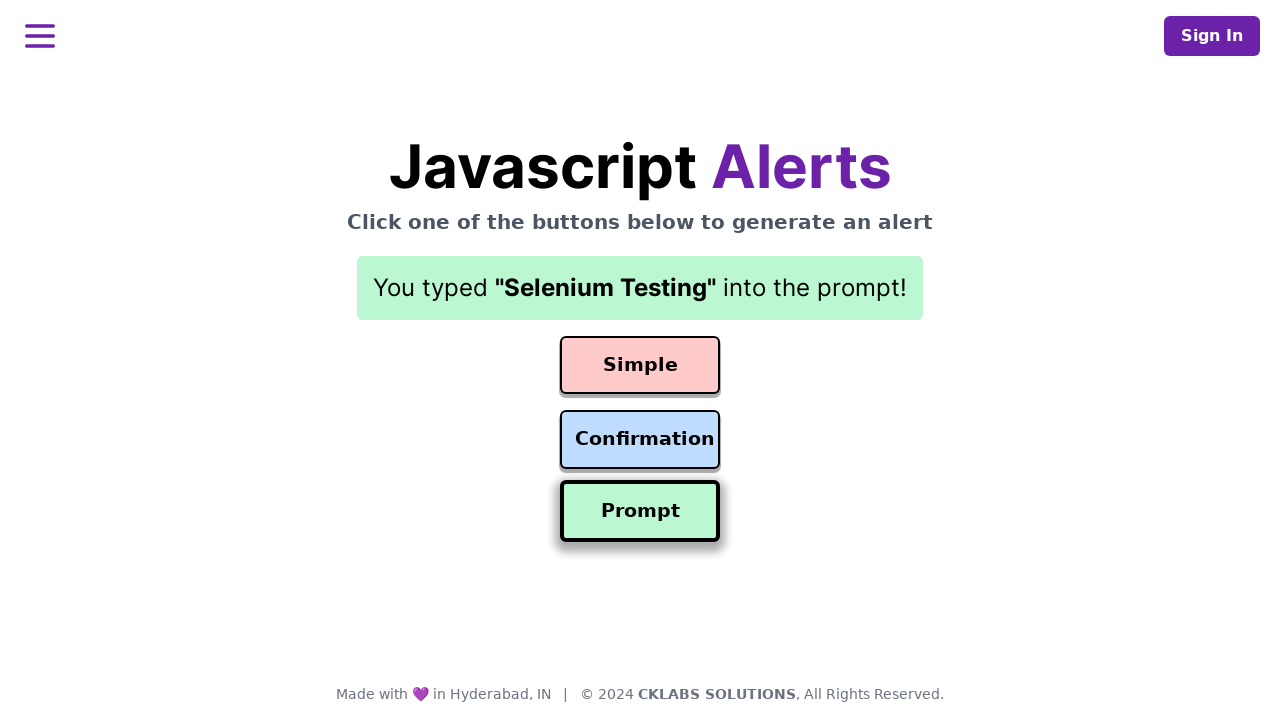

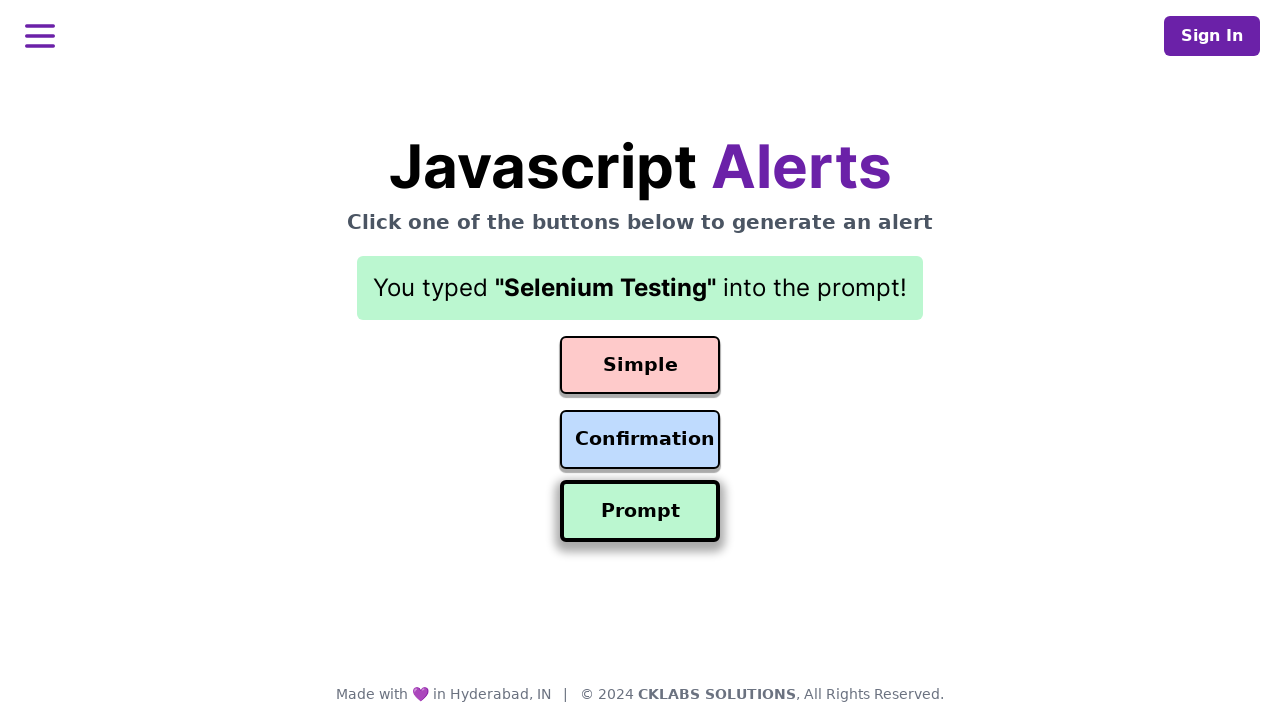